Tests the triangle identifier with invalid triangle sides (4, 5, 9) where the sum of two sides is not greater than the third

Starting URL: https://testpages.eviltester.com/styled/apps/triangle/triangle001.html

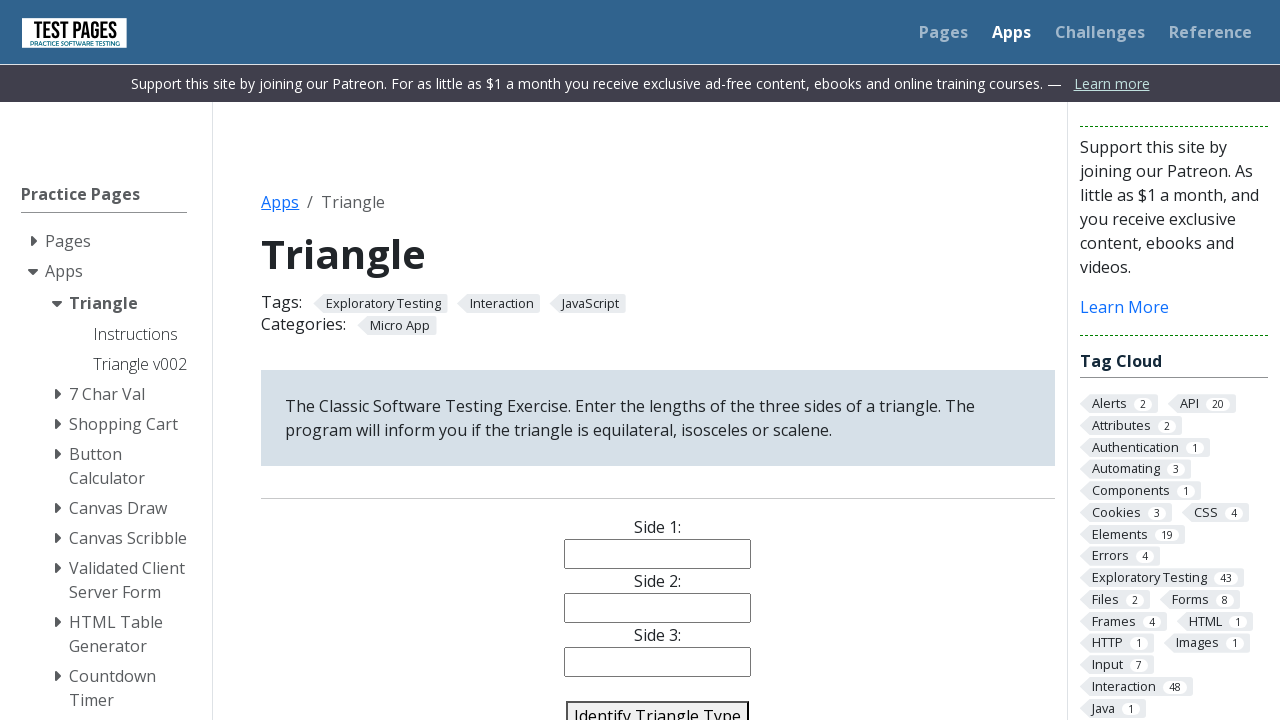

Filled side 1 field with value '4' on #side1
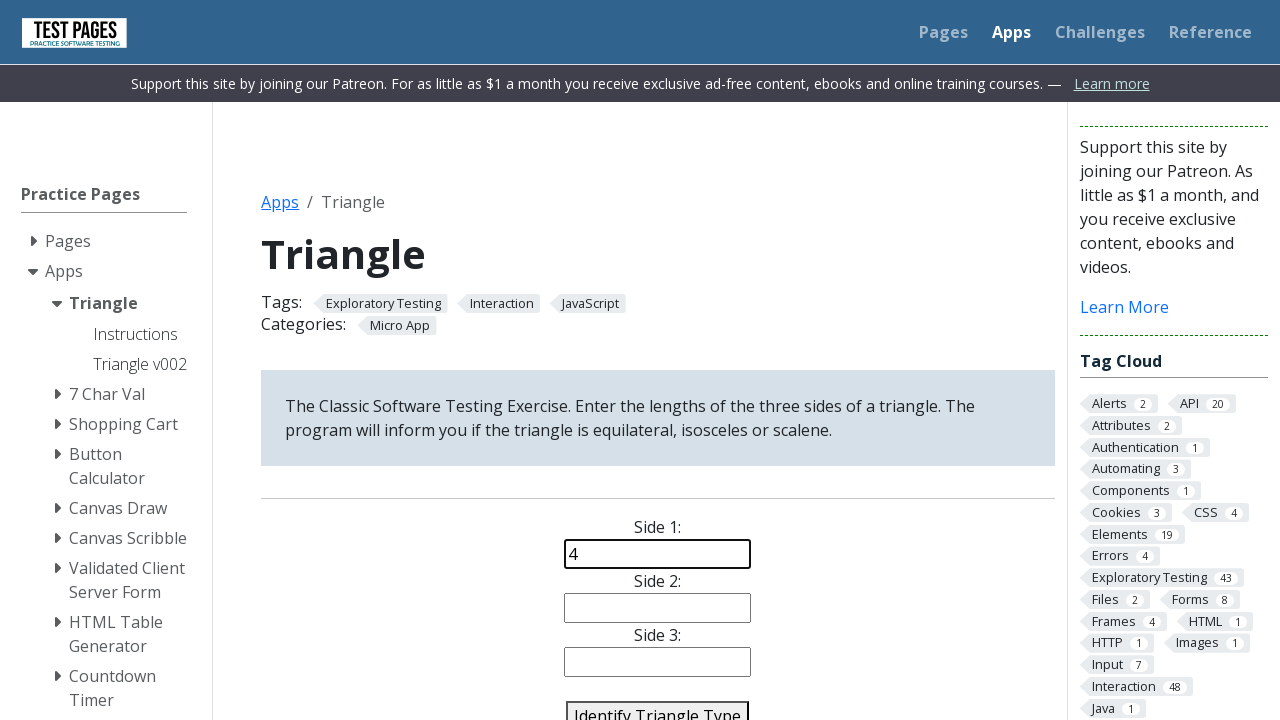

Filled side 2 field with value '5' on #side2
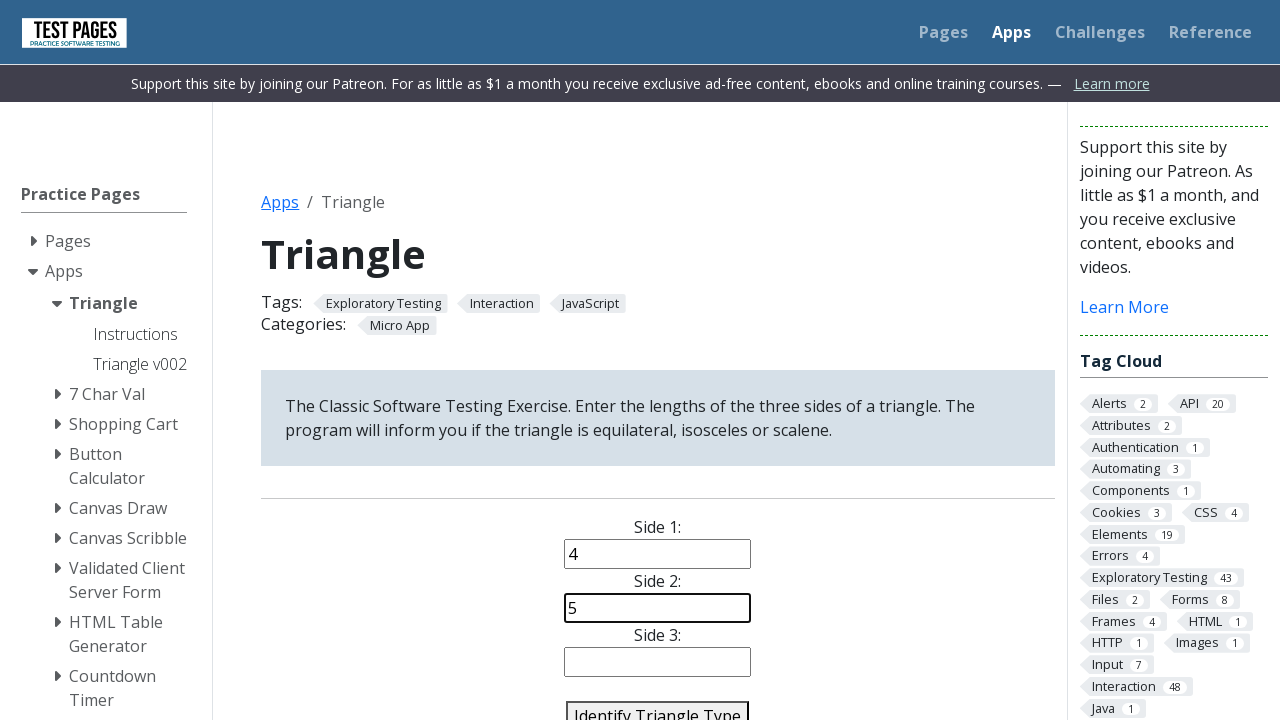

Filled side 3 field with value '9' on #side3
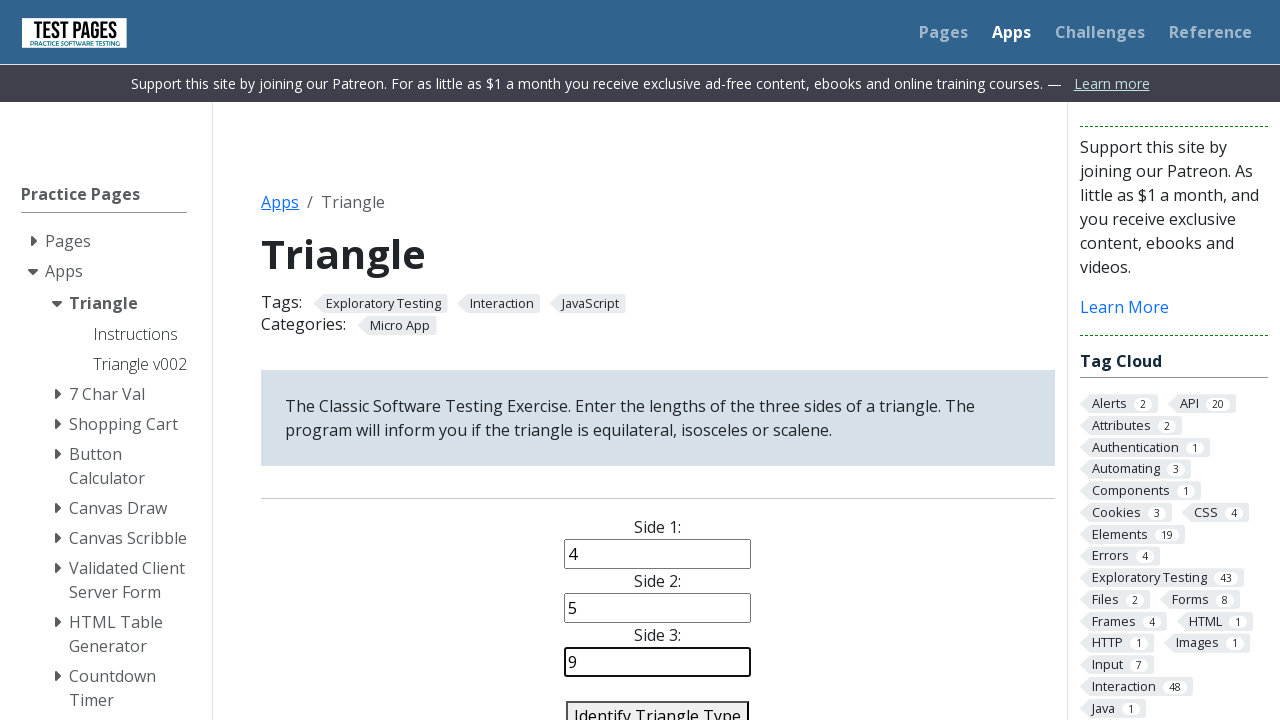

Clicked identify triangle button to test invalid triangle (4, 5, 9) at (658, 705) on #identify-triangle-action
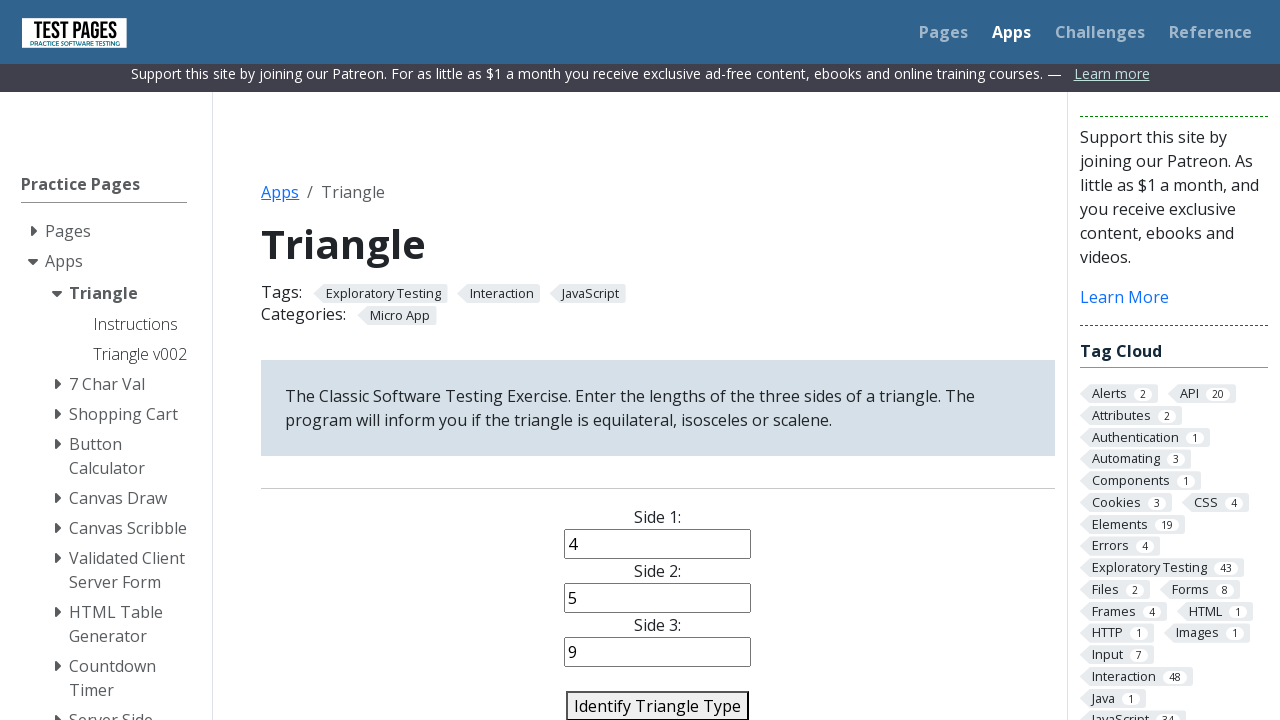

Answer element appeared after validation
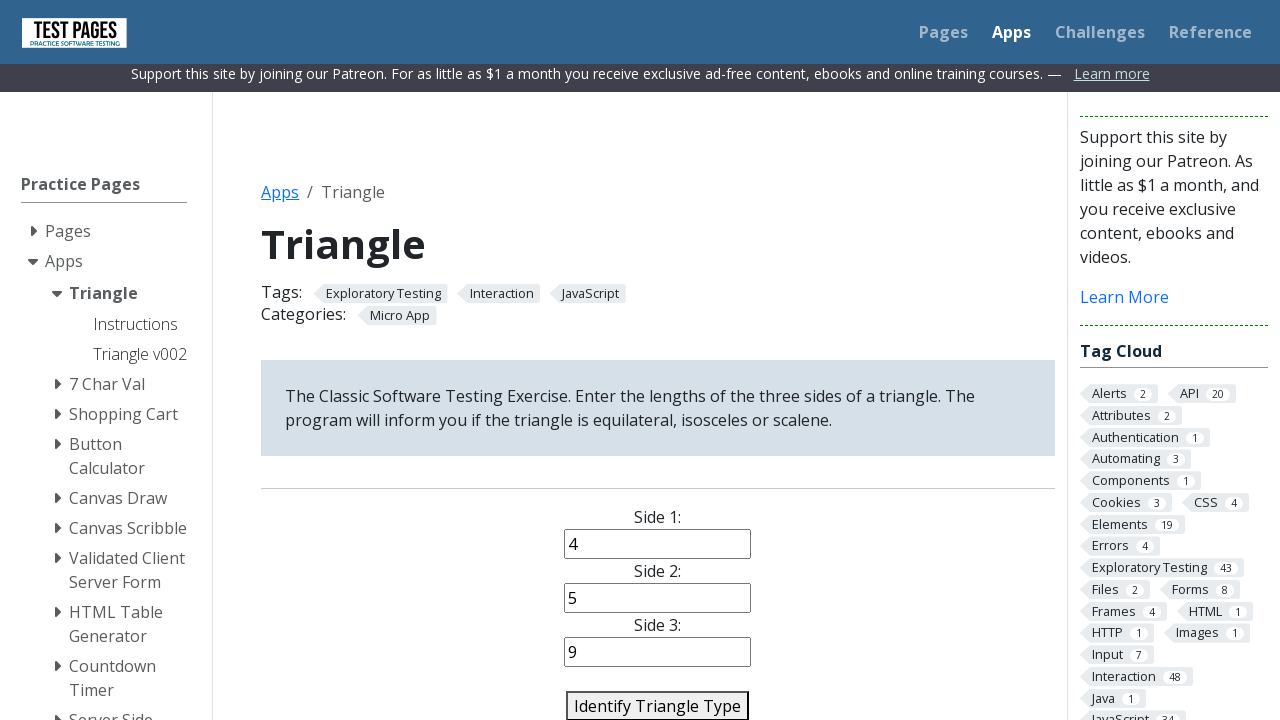

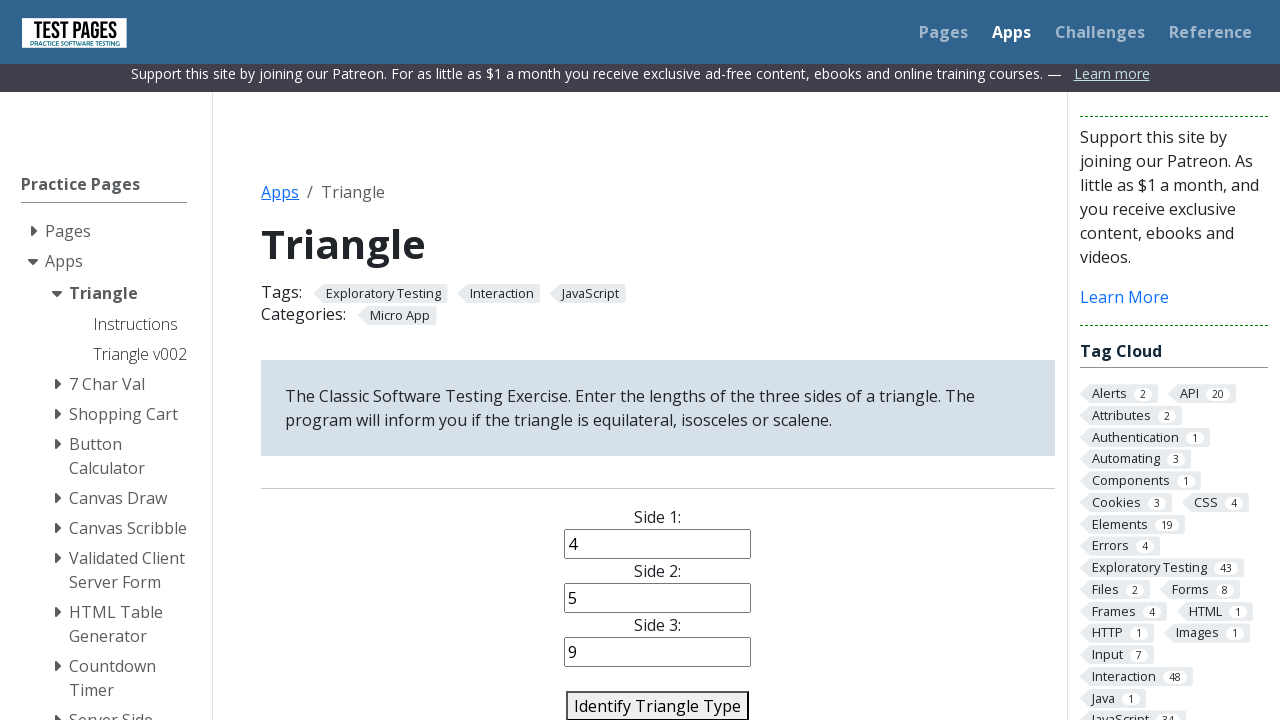